Tests navigating to FlashScore and clicking the ODDS filter tab to view match odds, then verifying odds elements are displayed

Starting URL: https://www.flashscore.co.uk/

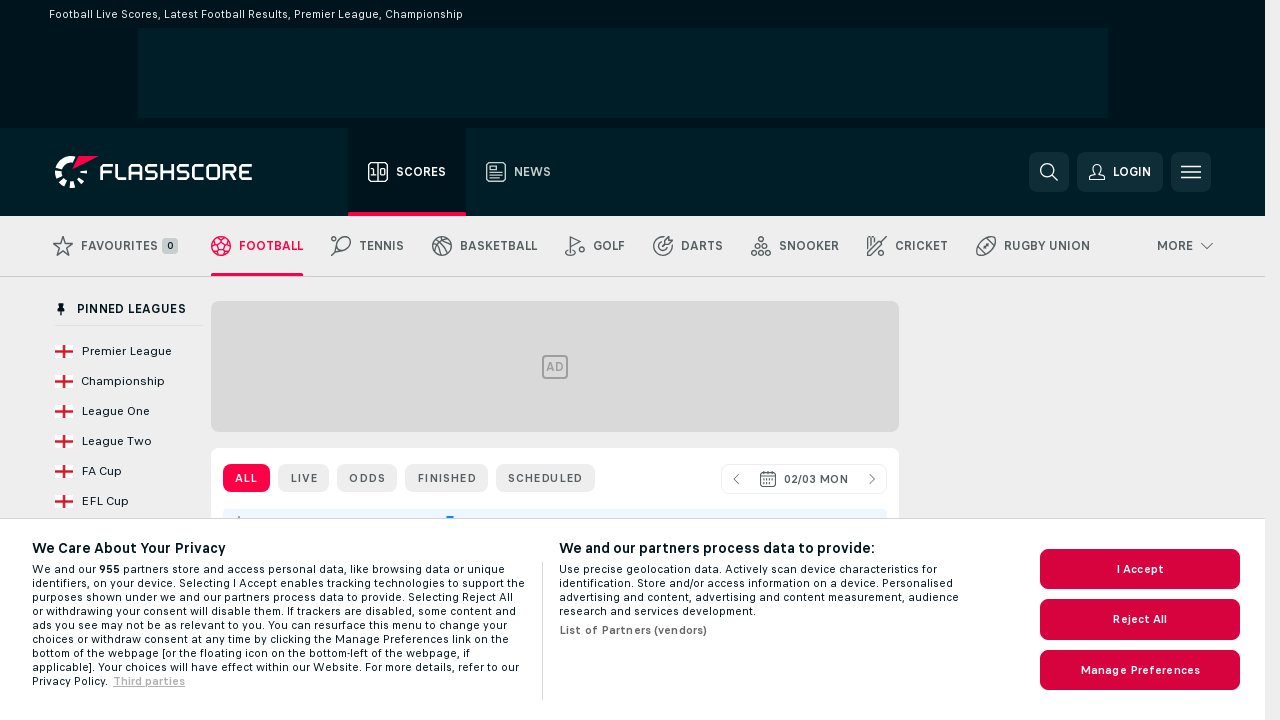

Waited for initial match data to load
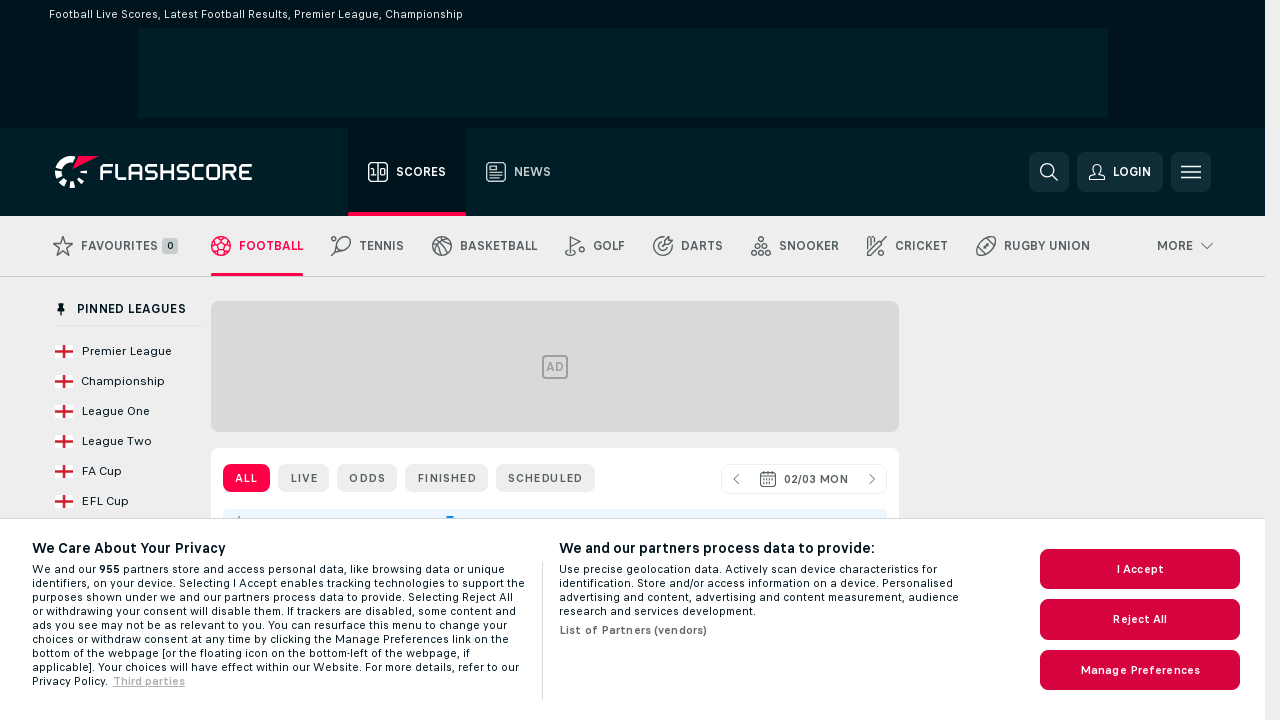

Located filter tabs
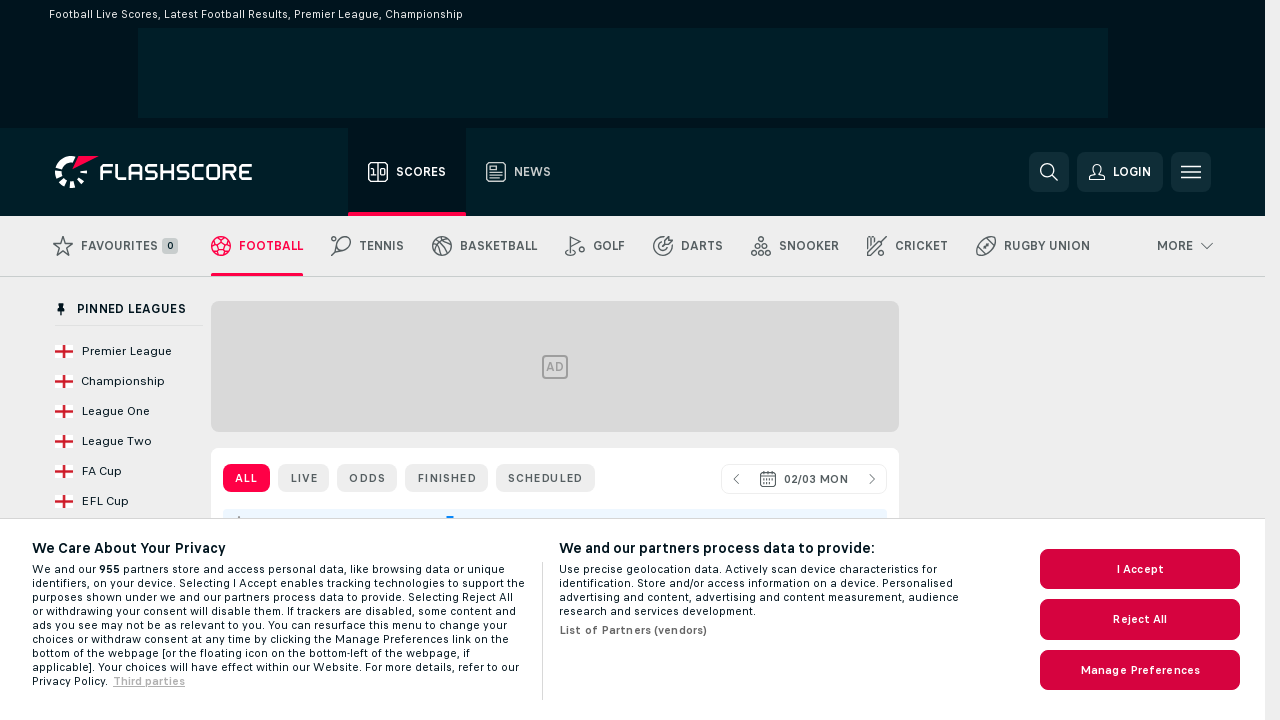

Scrolled ODDS filter tab into view
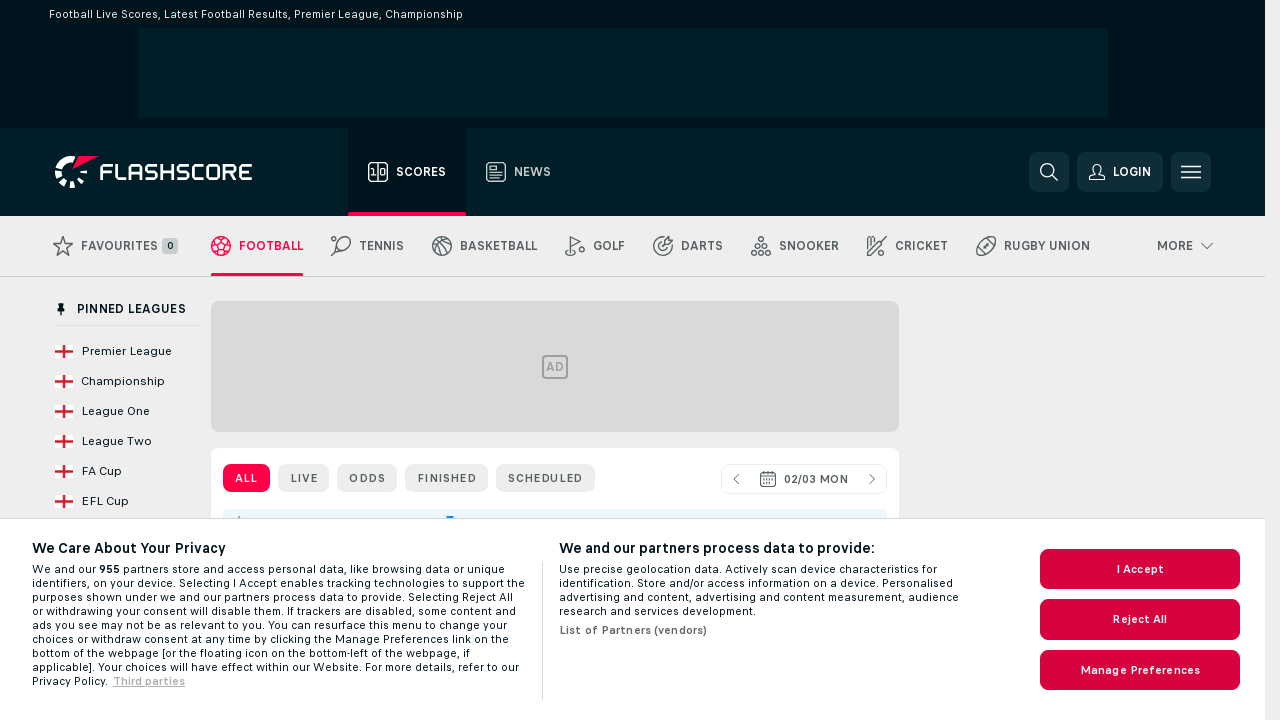

Clicked ODDS filter tab at (367, 478) on .filters__tab >> nth=2
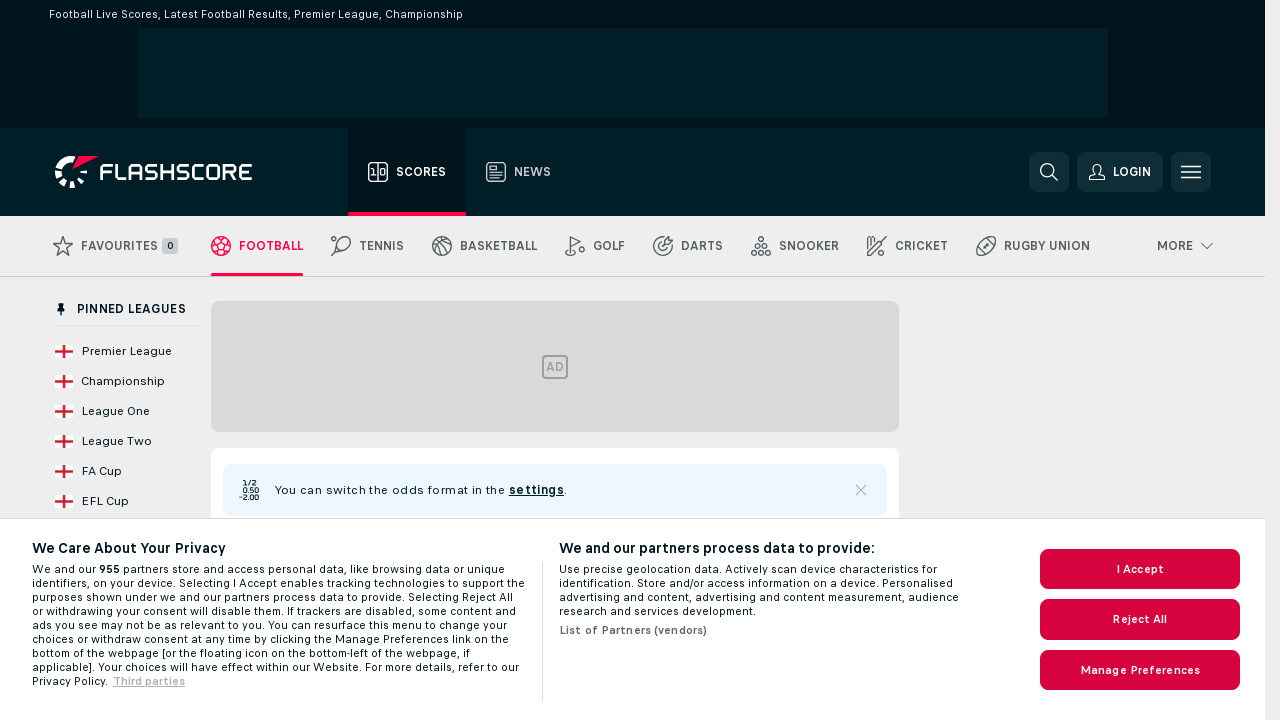

Waited for matches with odds to load
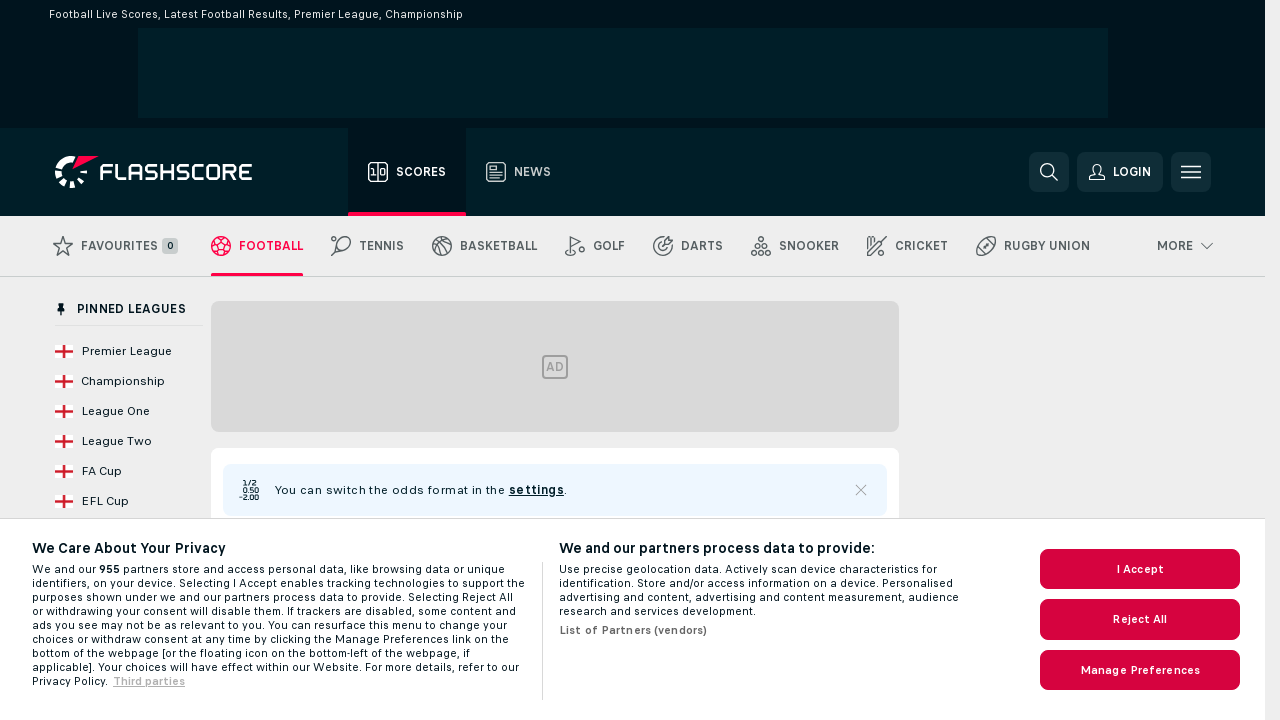

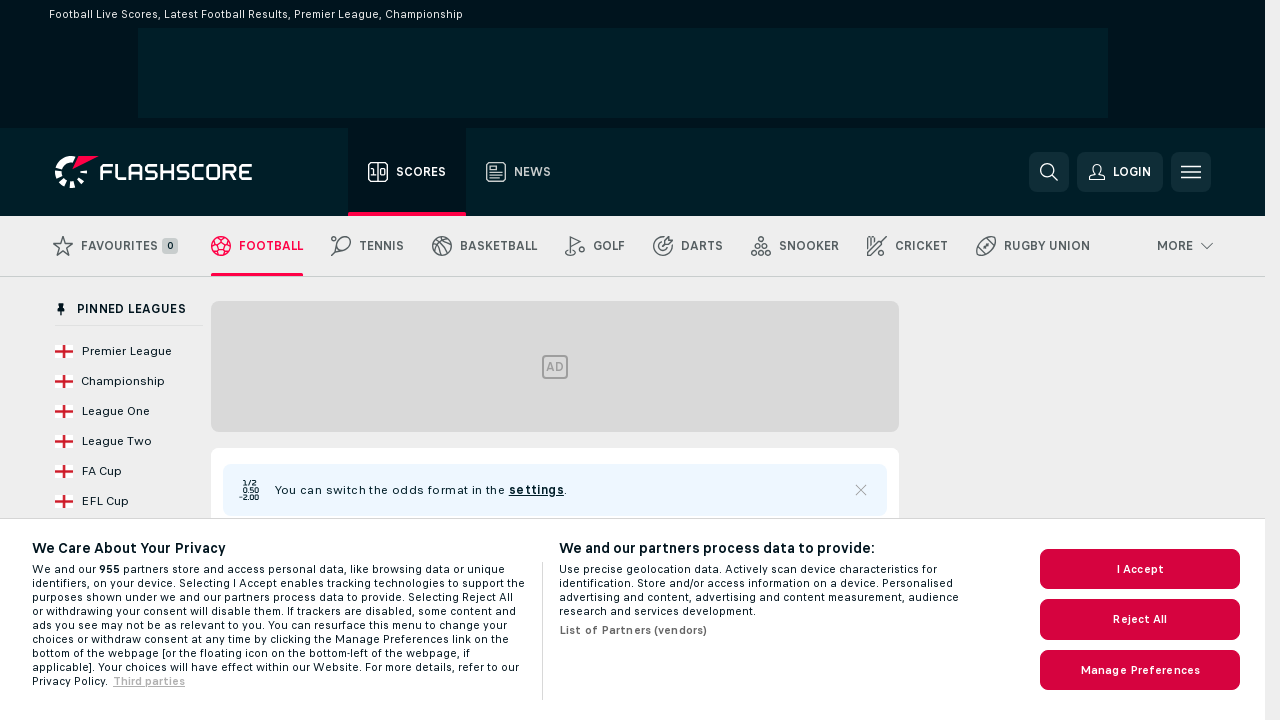